Interacts with a web table by reading headers and rows, then clicks a checkbox in a row where the last name equals "Raj"

Starting URL: https://letcode.in/table

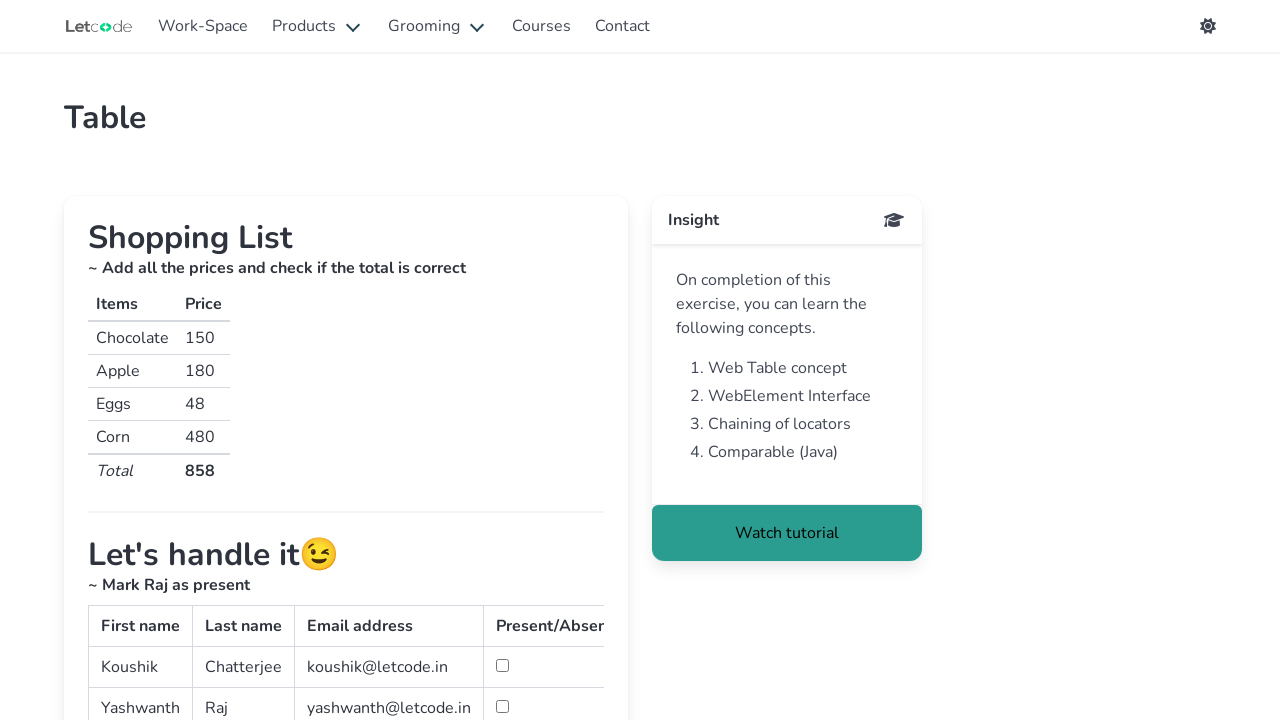

Located the web table with ID 'simpletable'
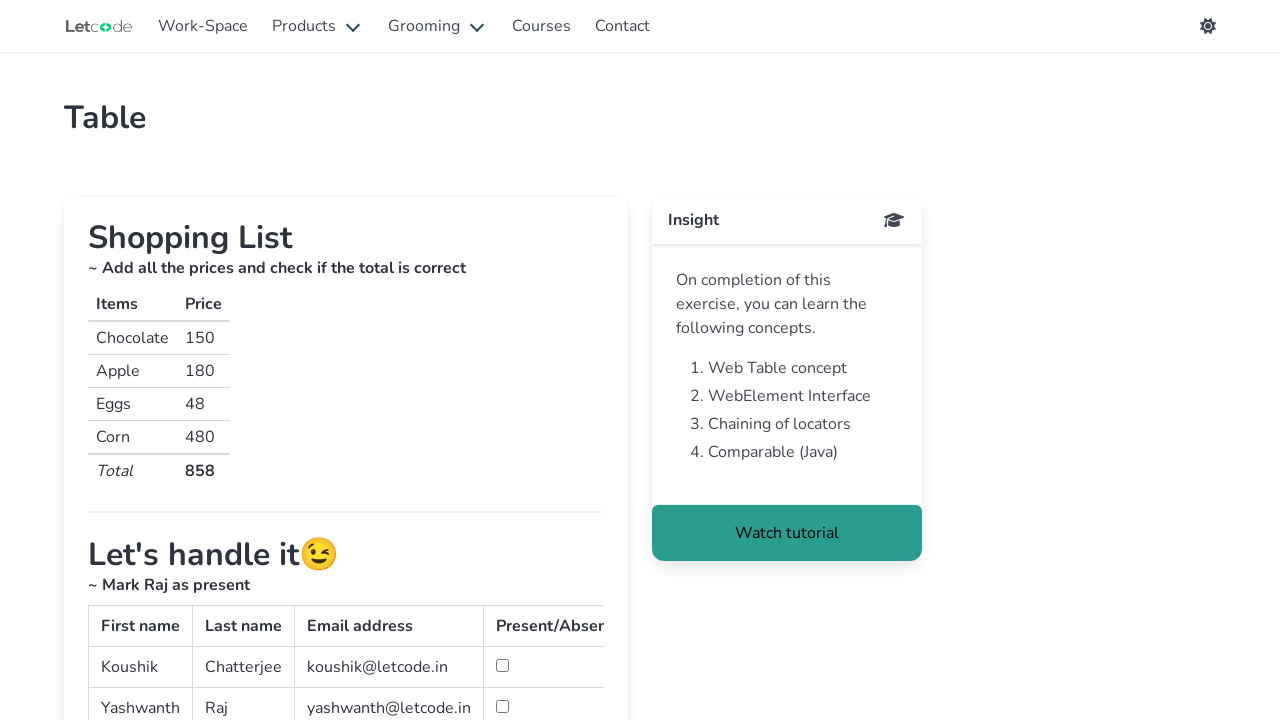

Retrieved all table headers
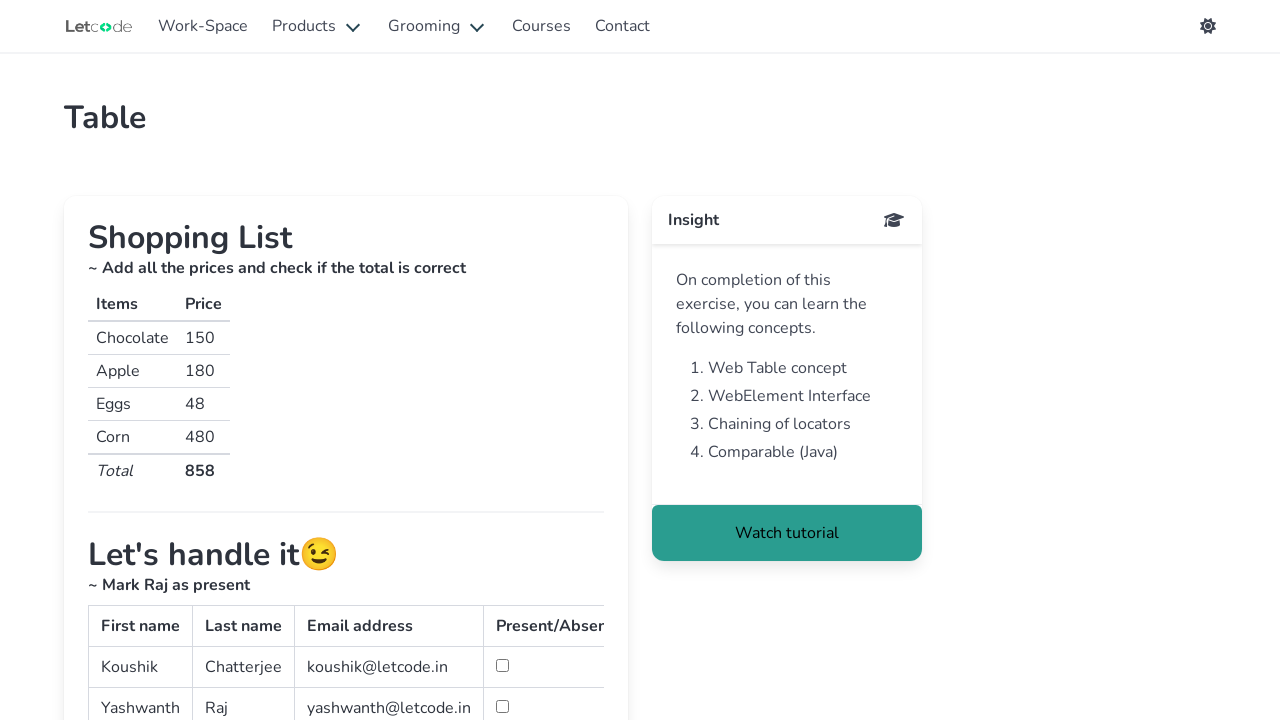

Read header text content
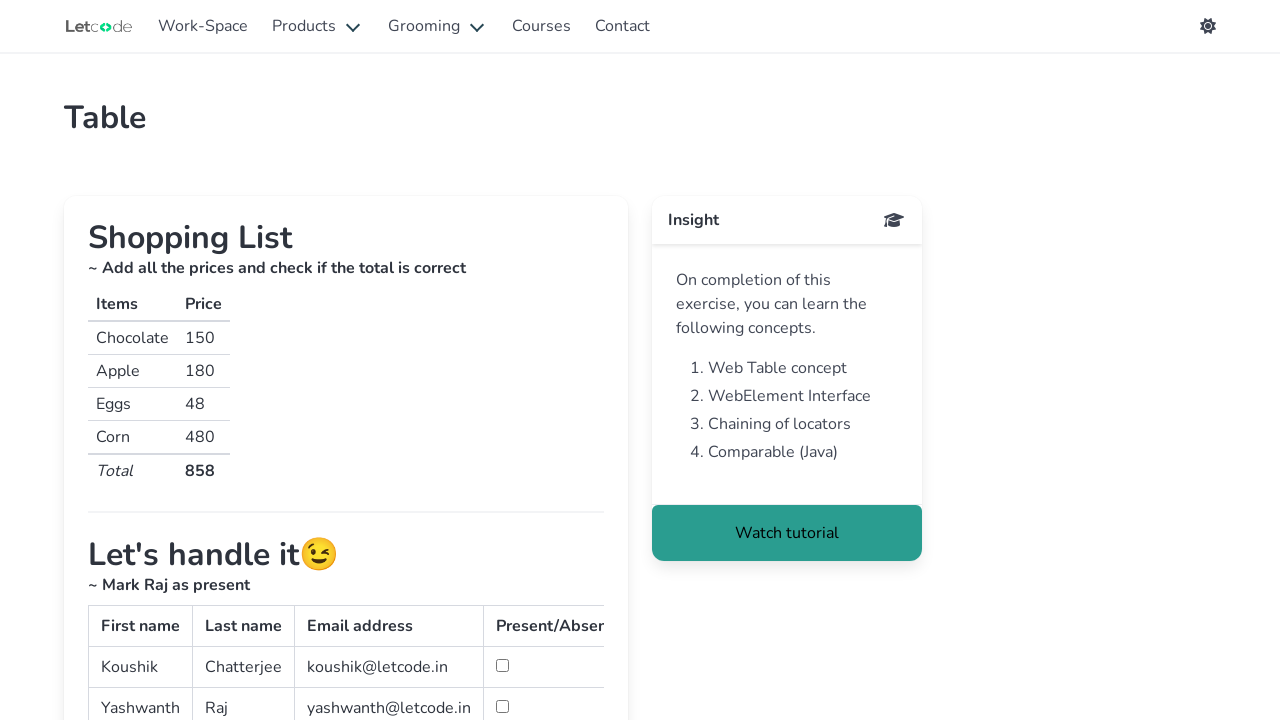

Read header text content
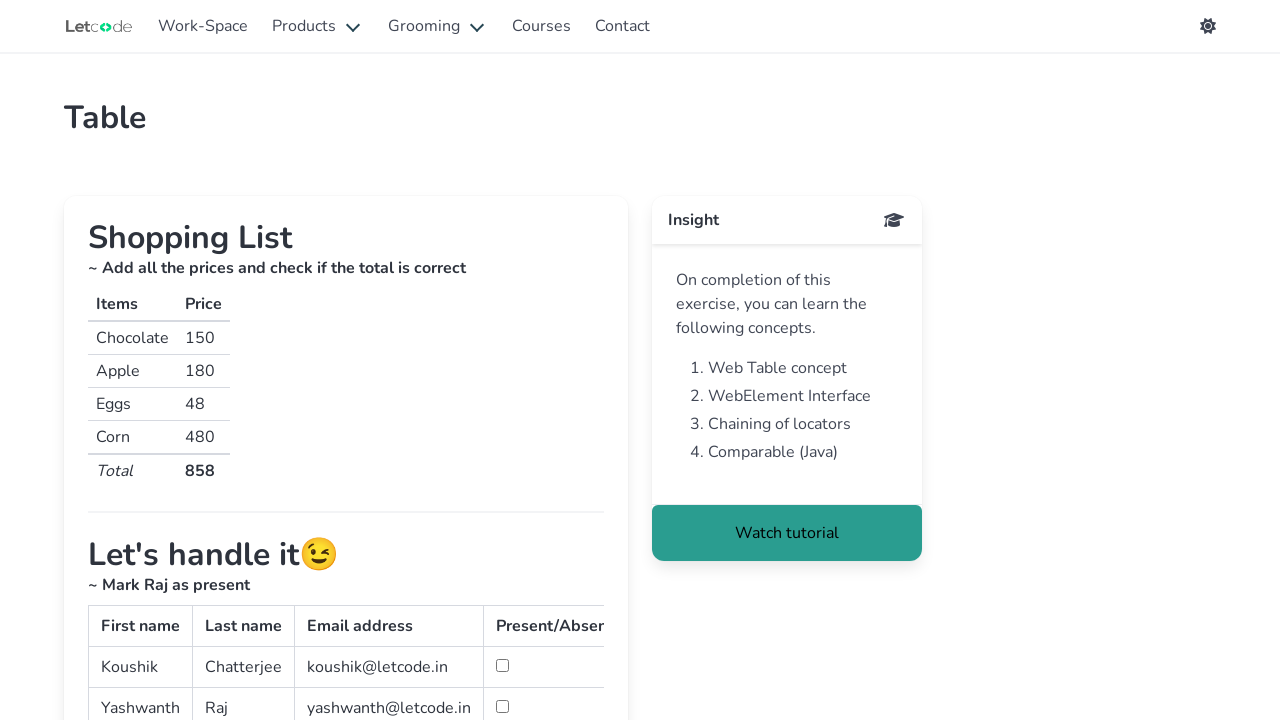

Read header text content
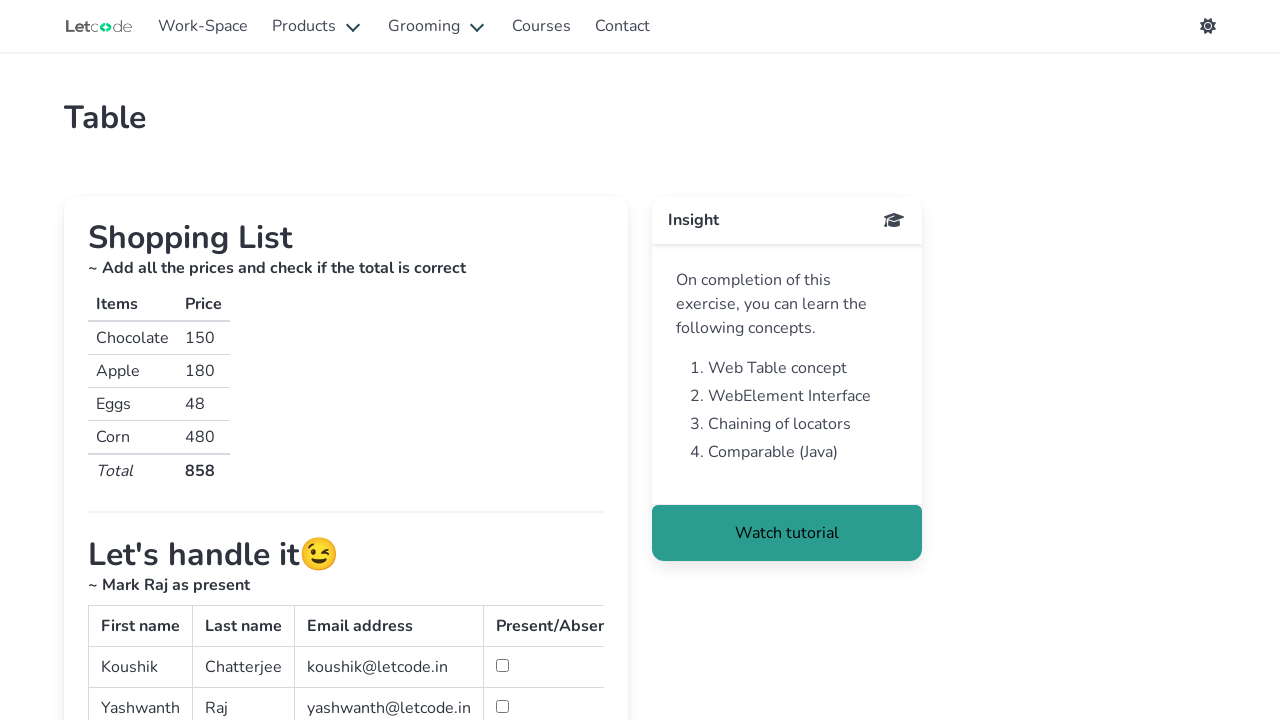

Read header text content
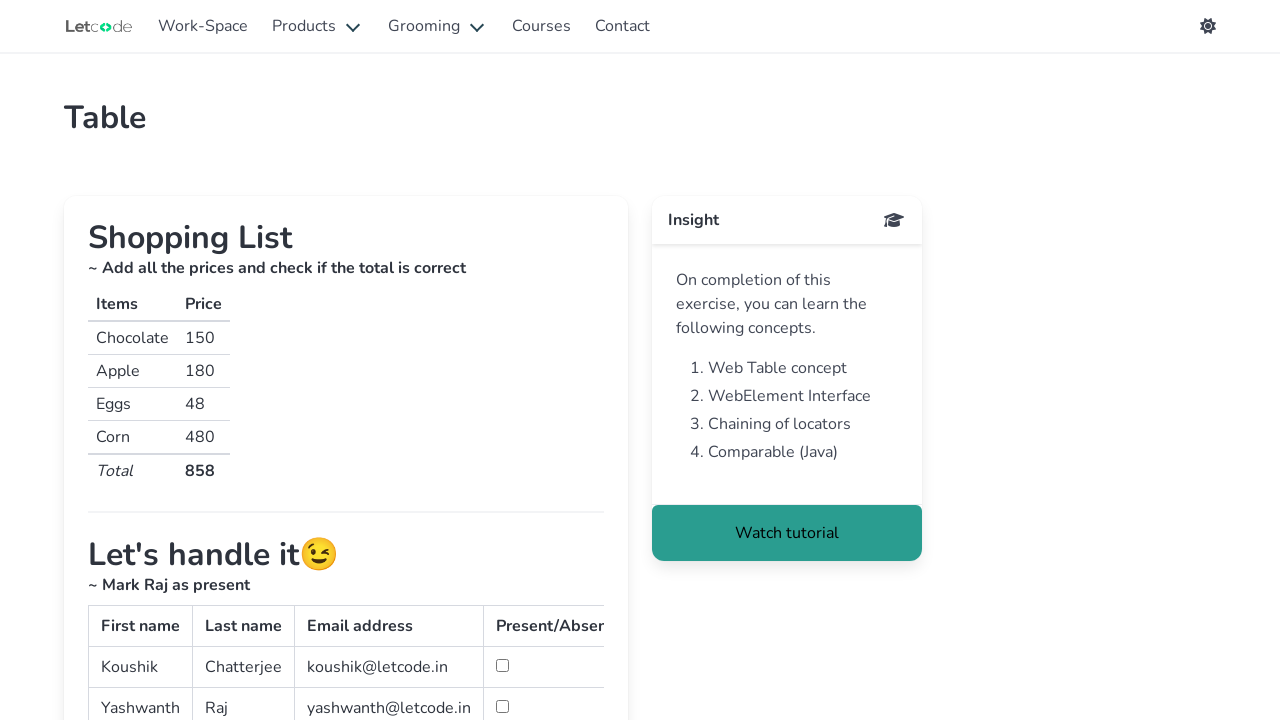

Retrieved all rows from table body
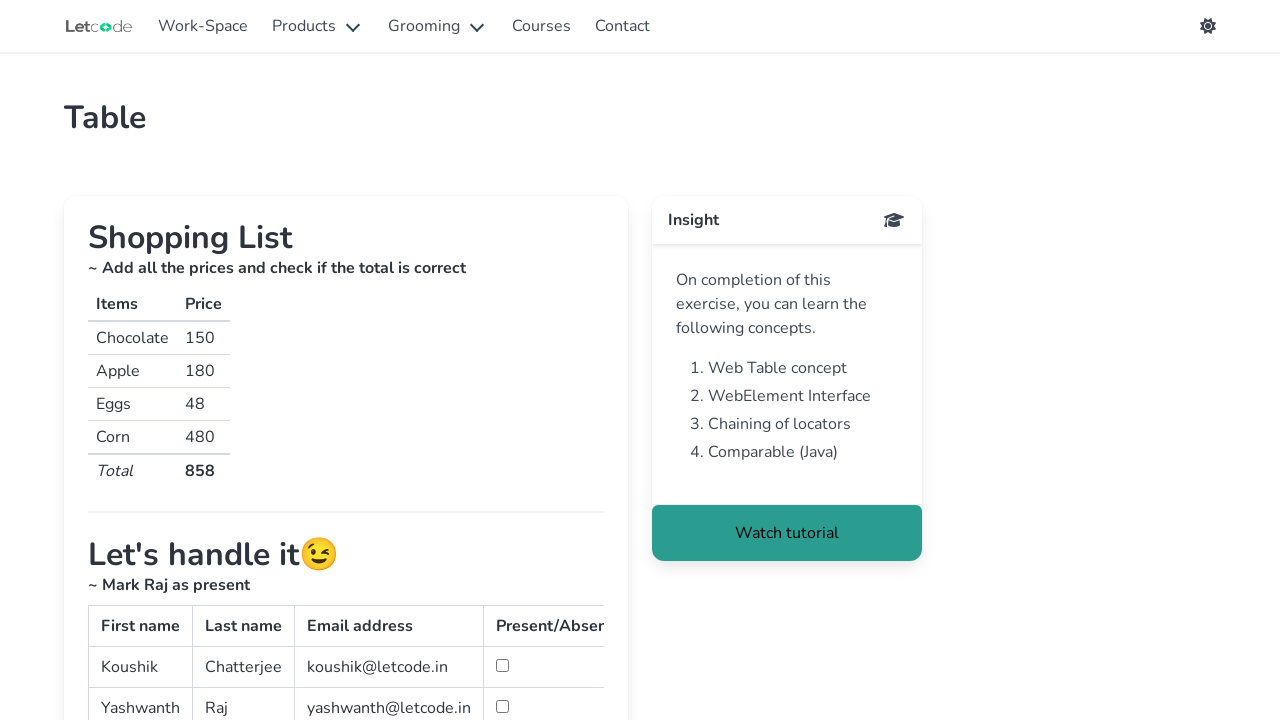

Retrieved all cells in a row
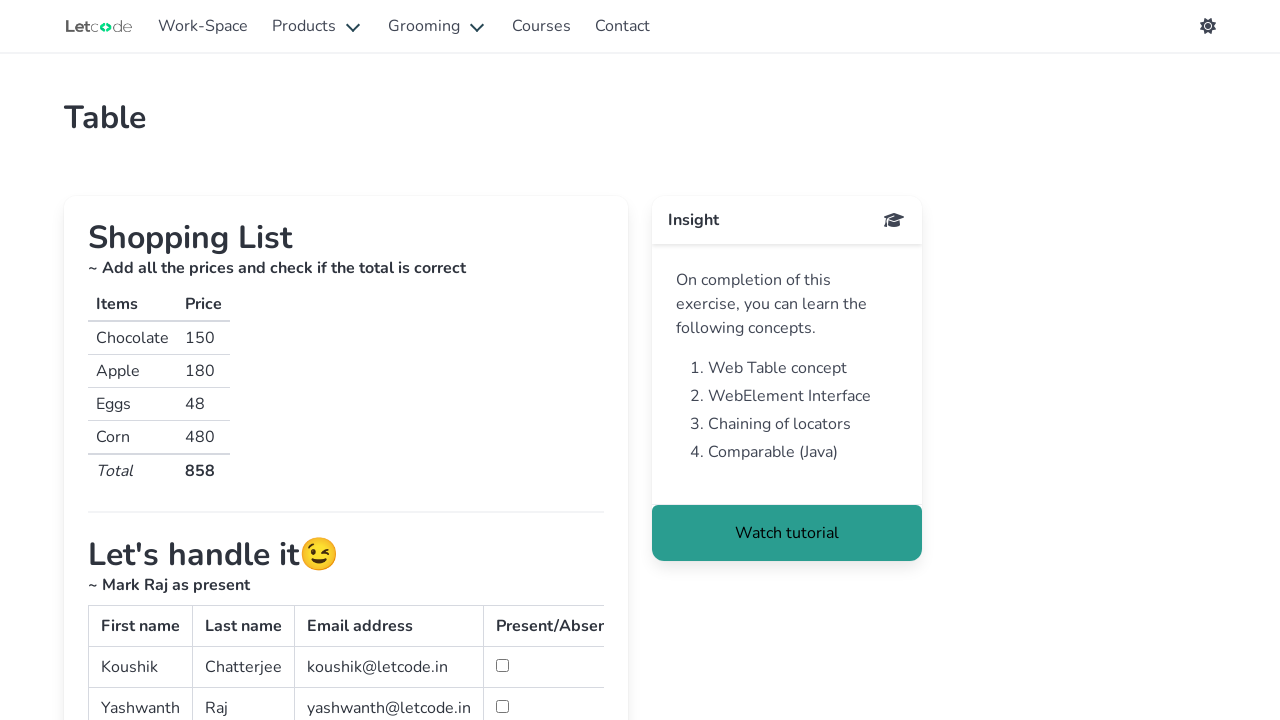

Read first column text content
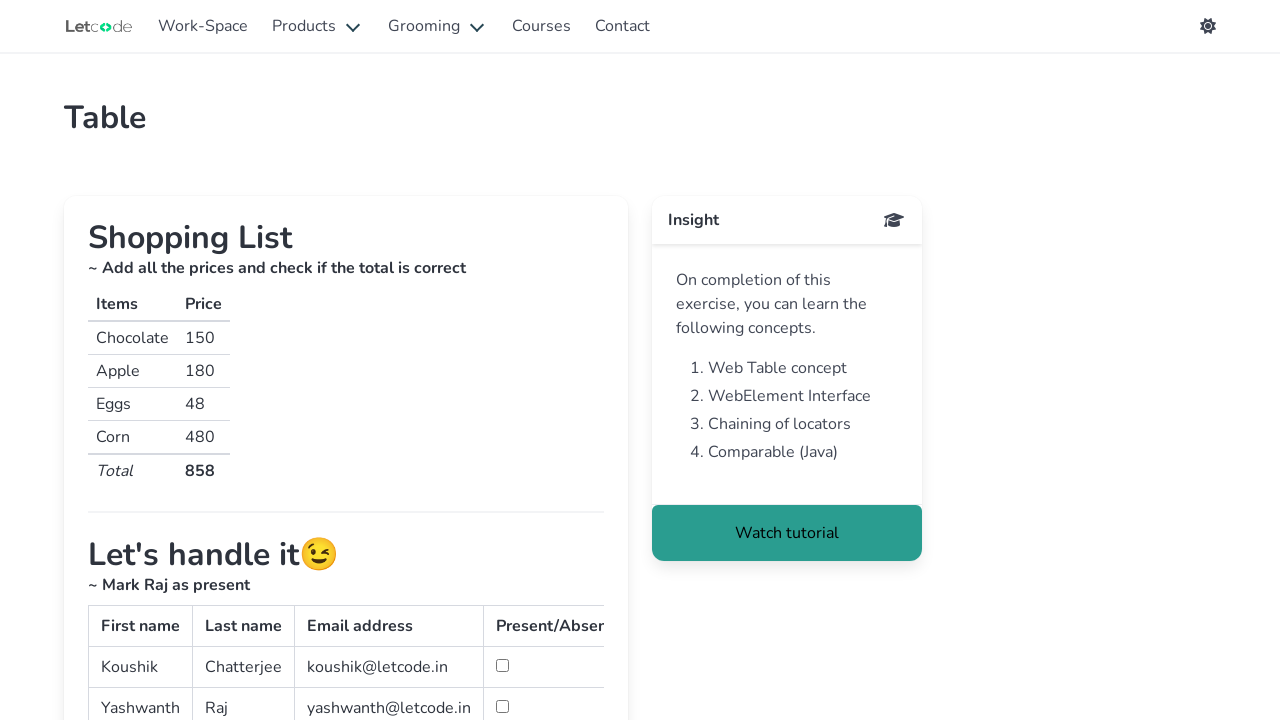

Retrieved all cells in a row
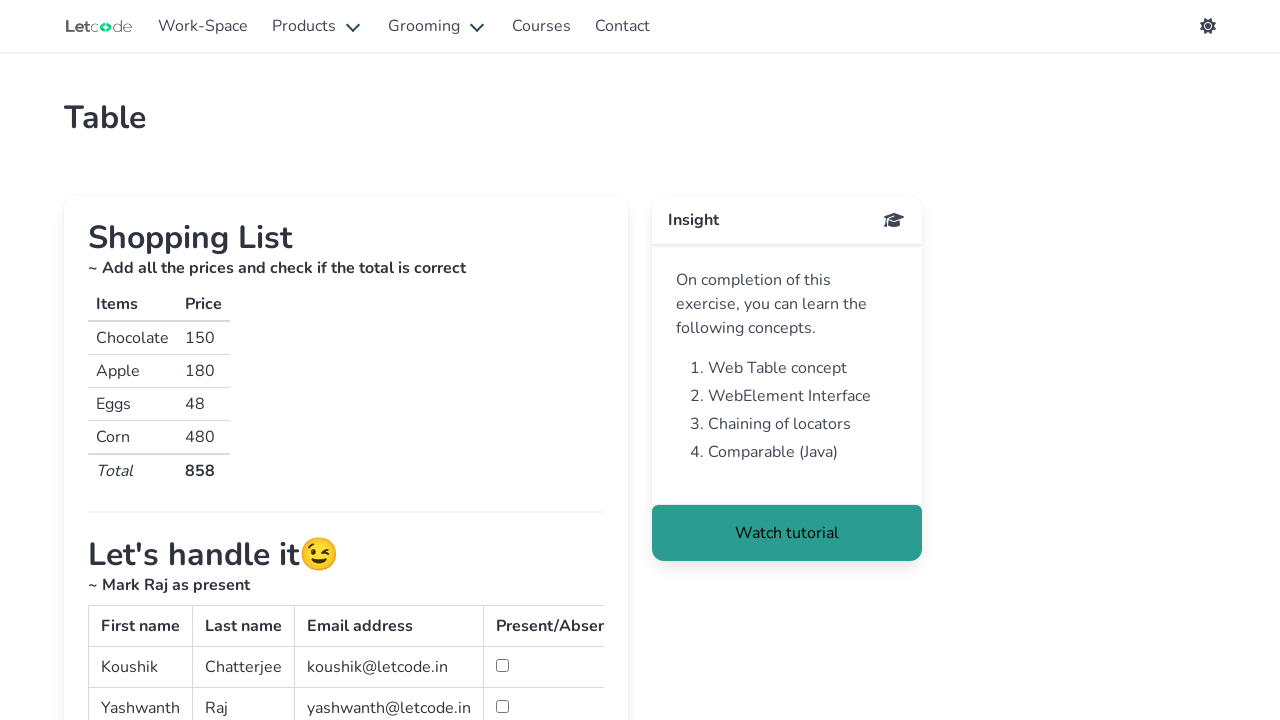

Read first column text content
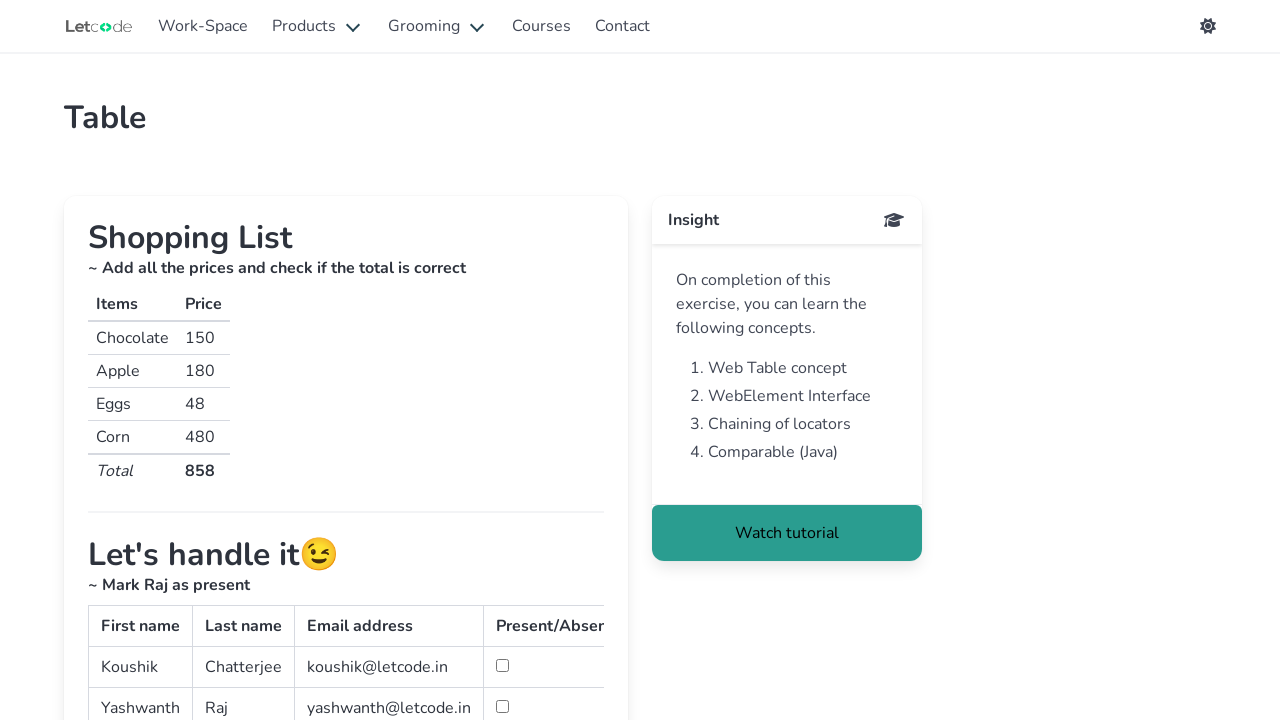

Retrieved all cells in a row
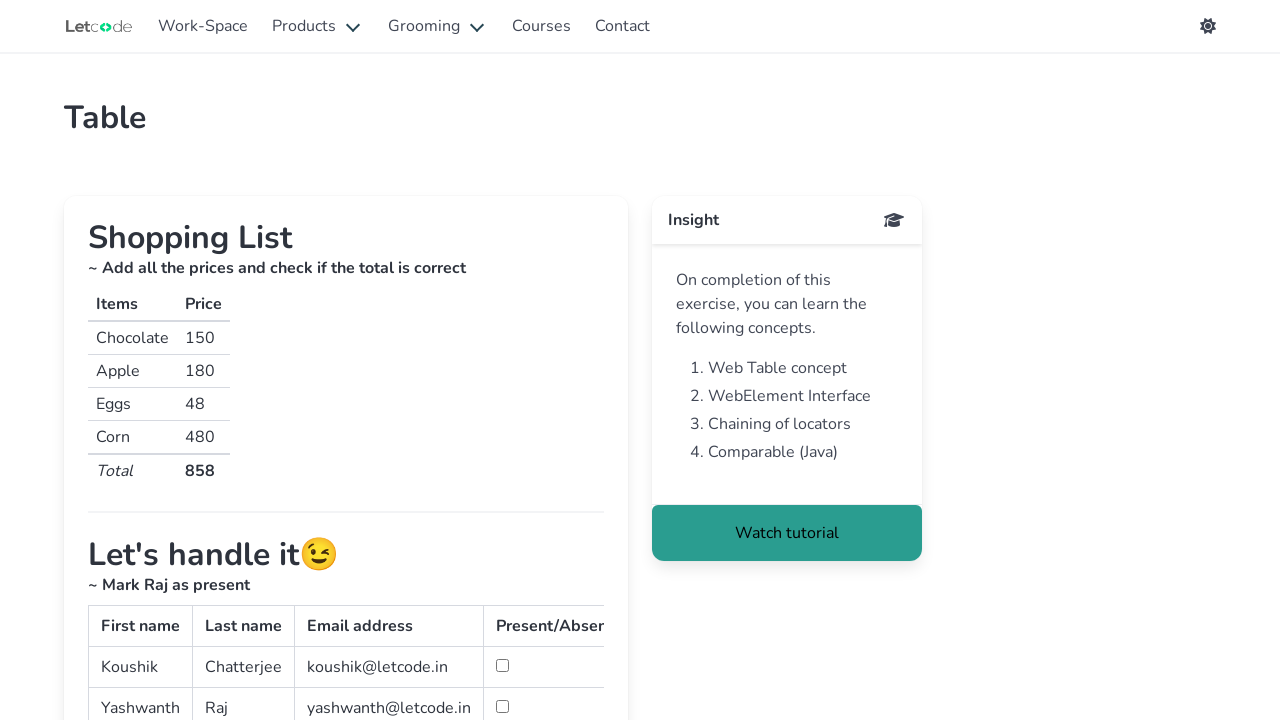

Read first column text content
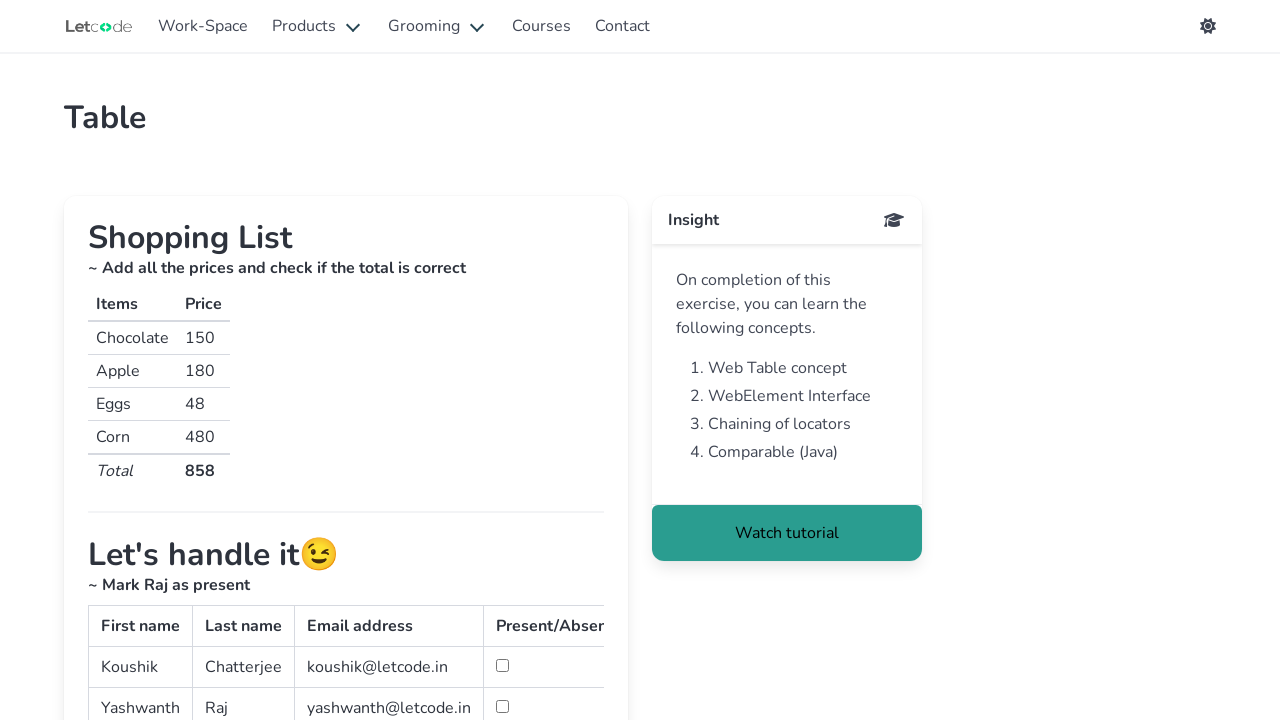

Determined 3 rows to check for last name 'Raj'
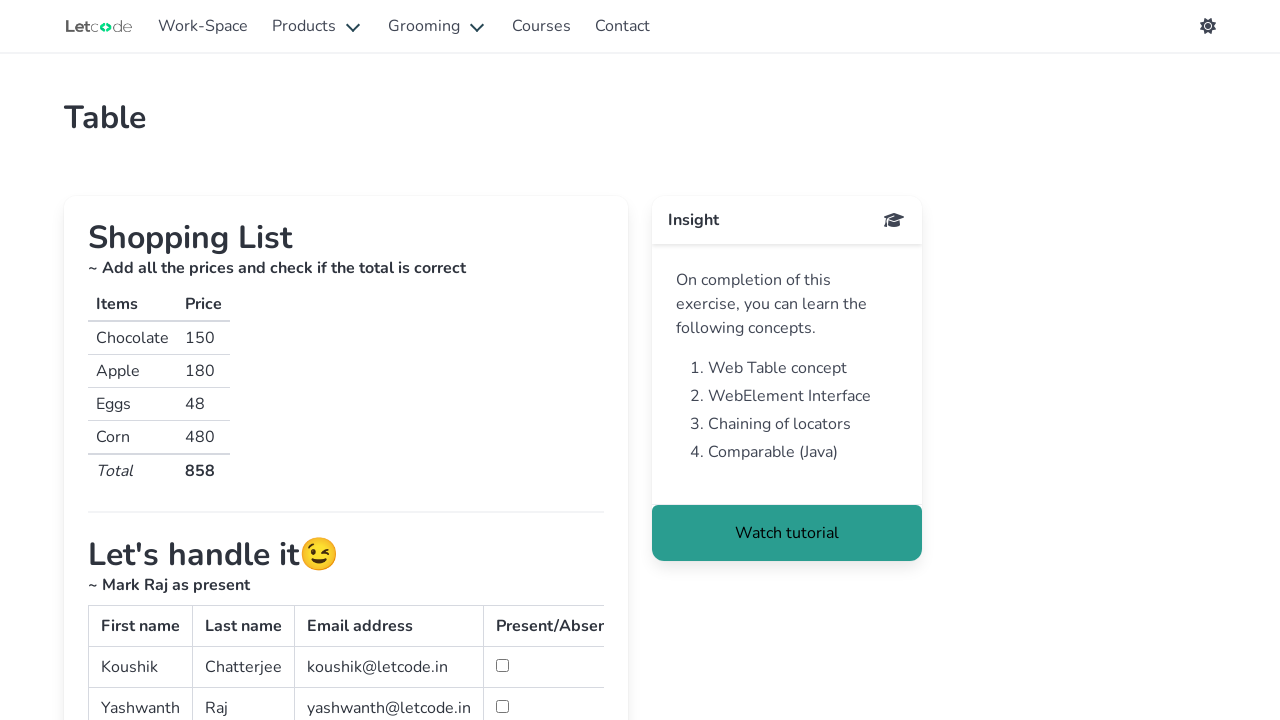

Retrieved cells from row 1
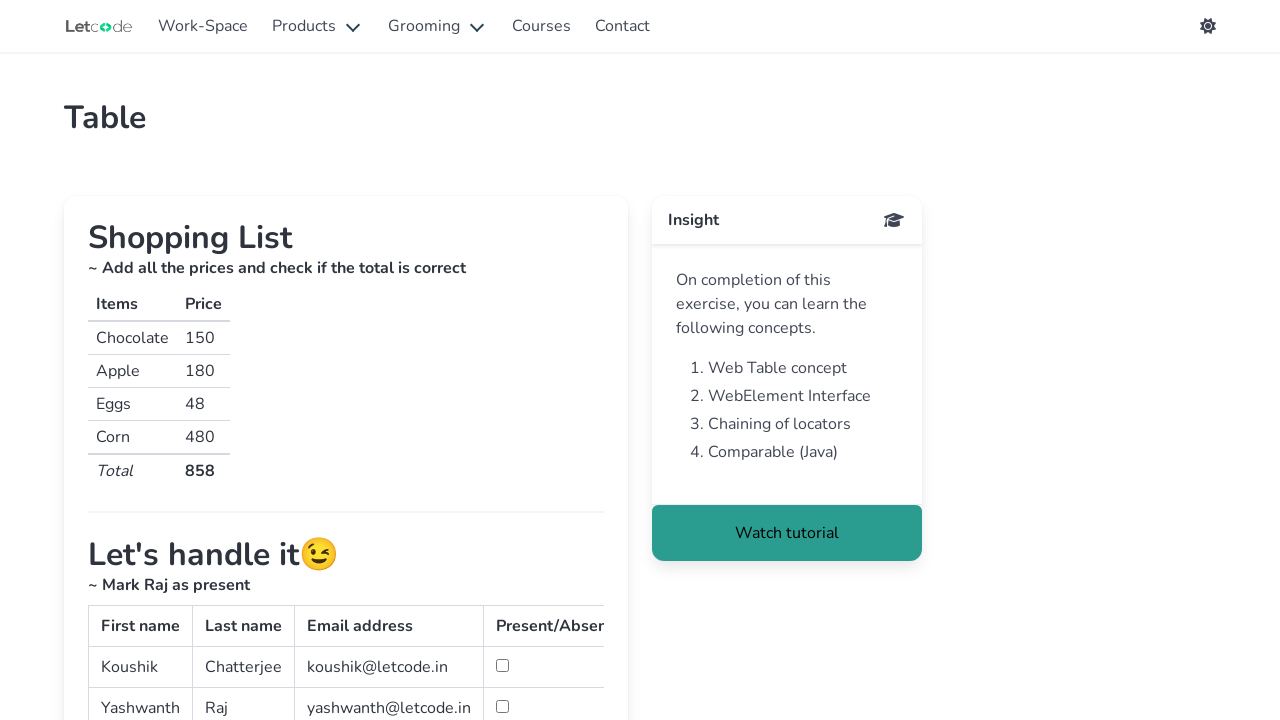

Read last name from row 1: 'Chatterjee'
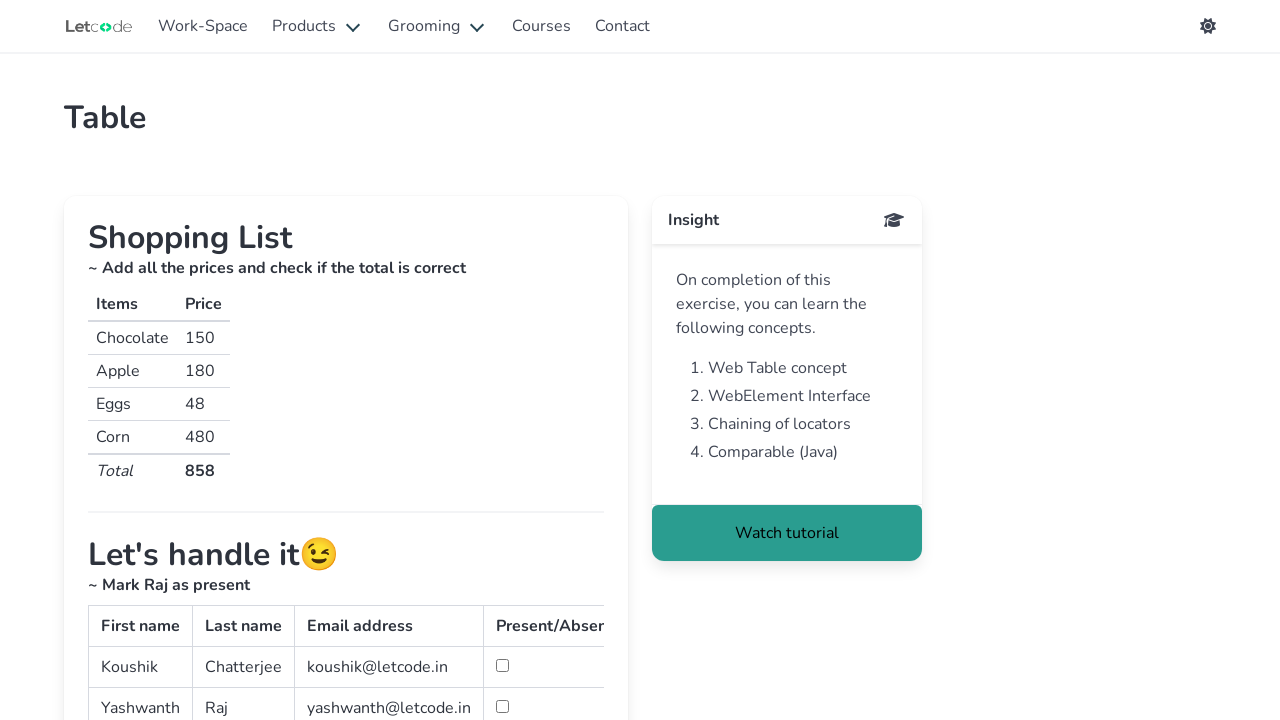

Retrieved cells from row 2
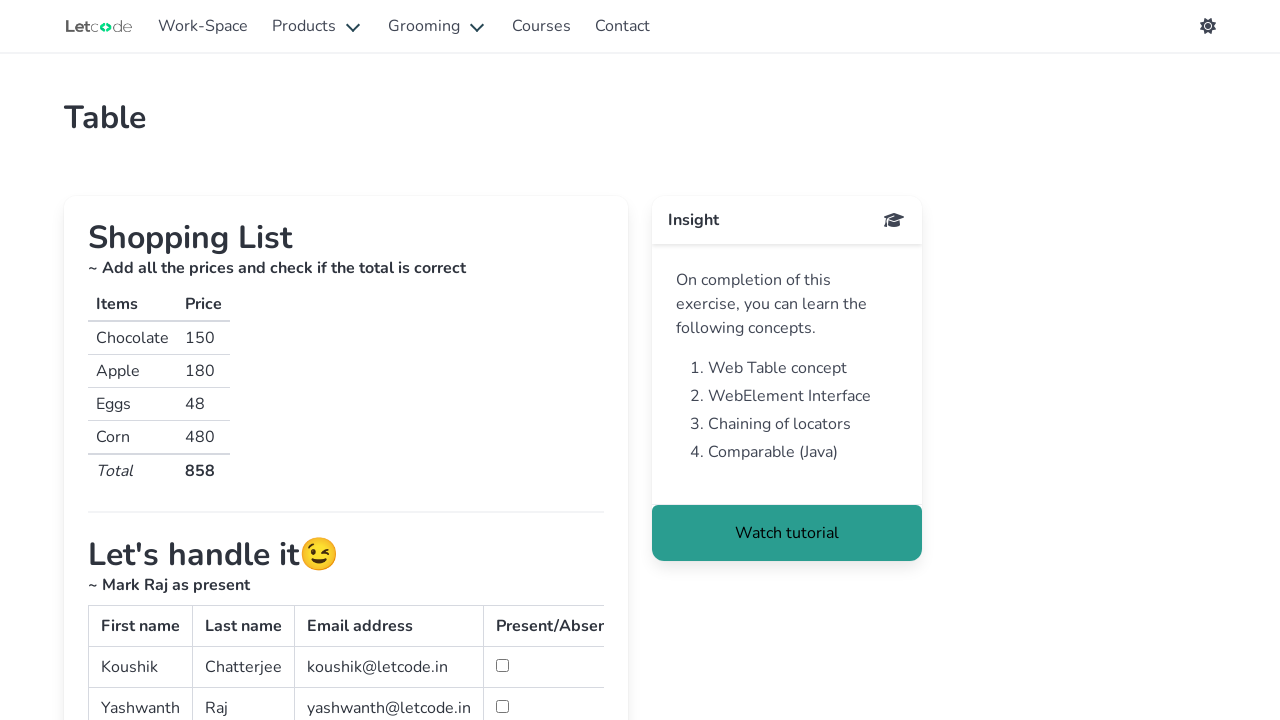

Read last name from row 2: 'Raj'
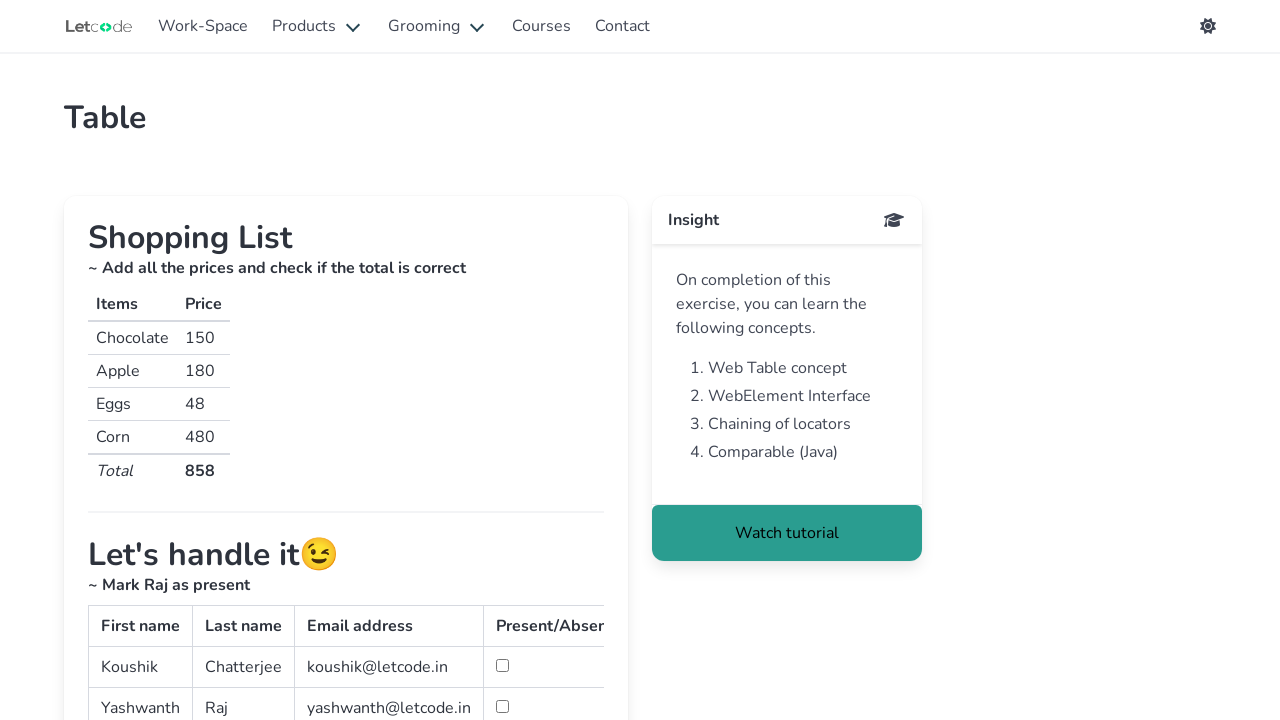

Clicked checkbox for row with last name 'Raj' at (502, 706) on #simpletable >> tbody tr >> nth=1 >> td >> nth=3 >> input
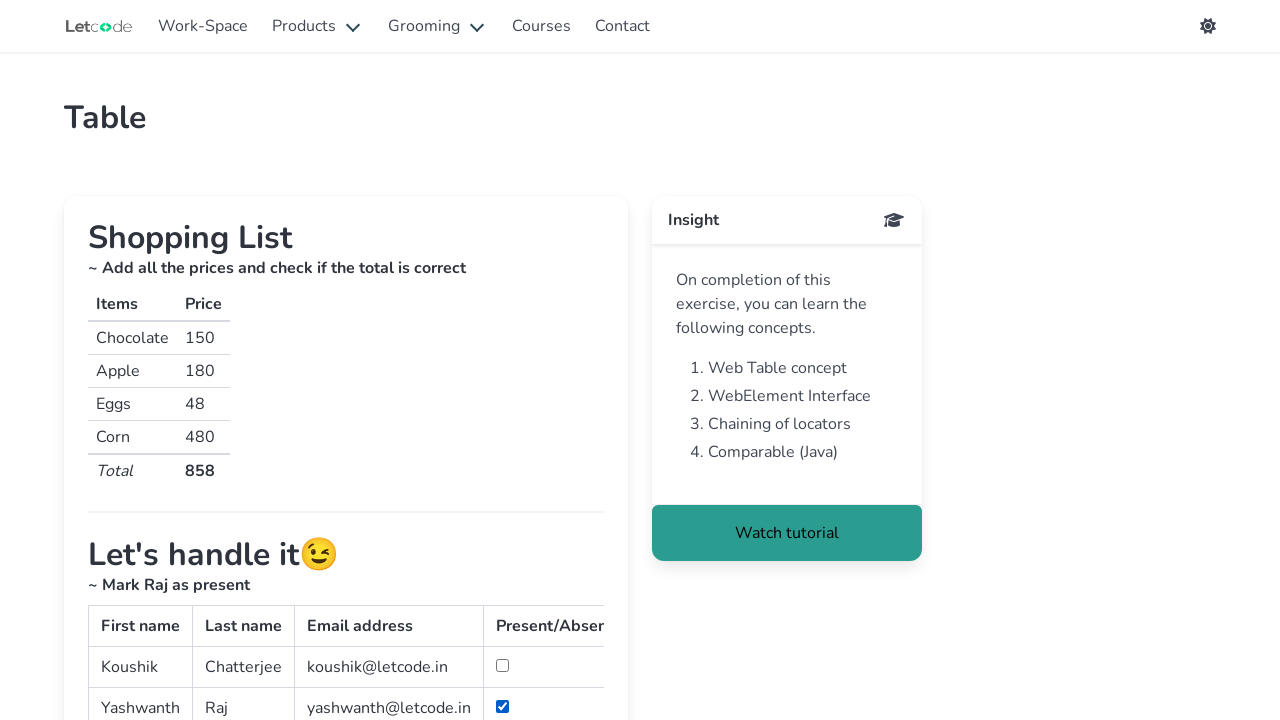

Retrieved cells from row 3
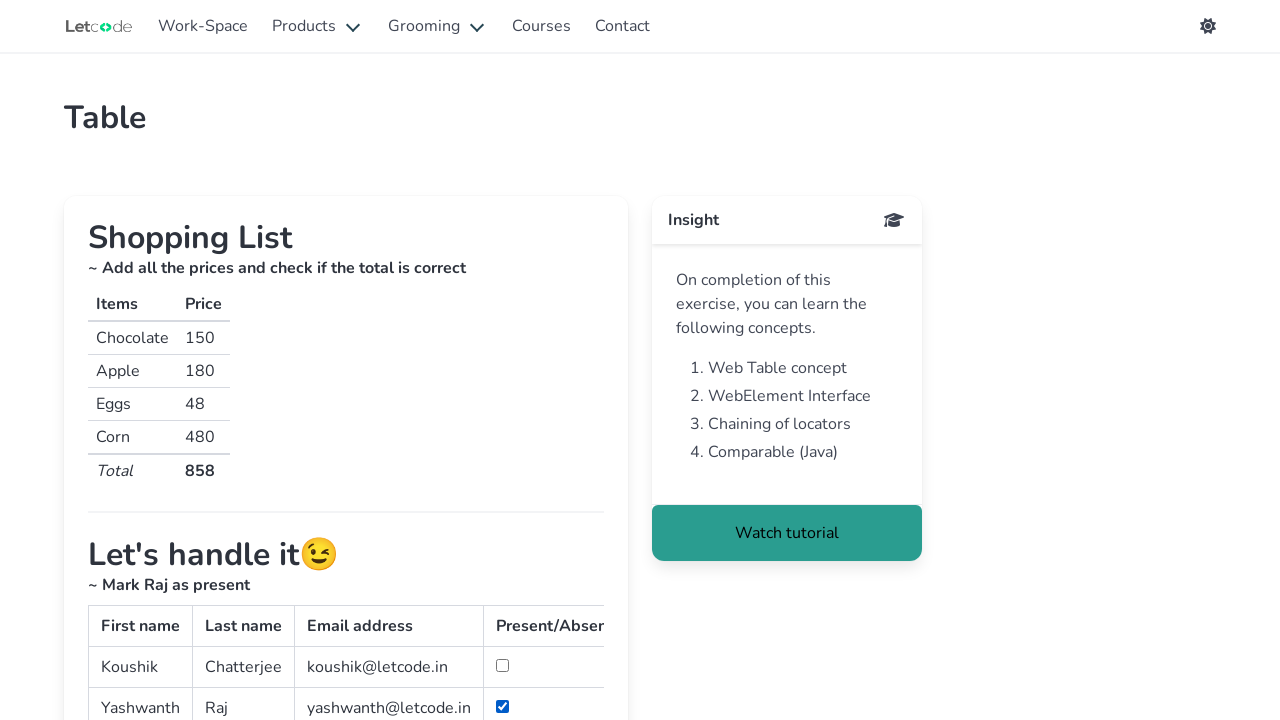

Read last name from row 3: 'Man'
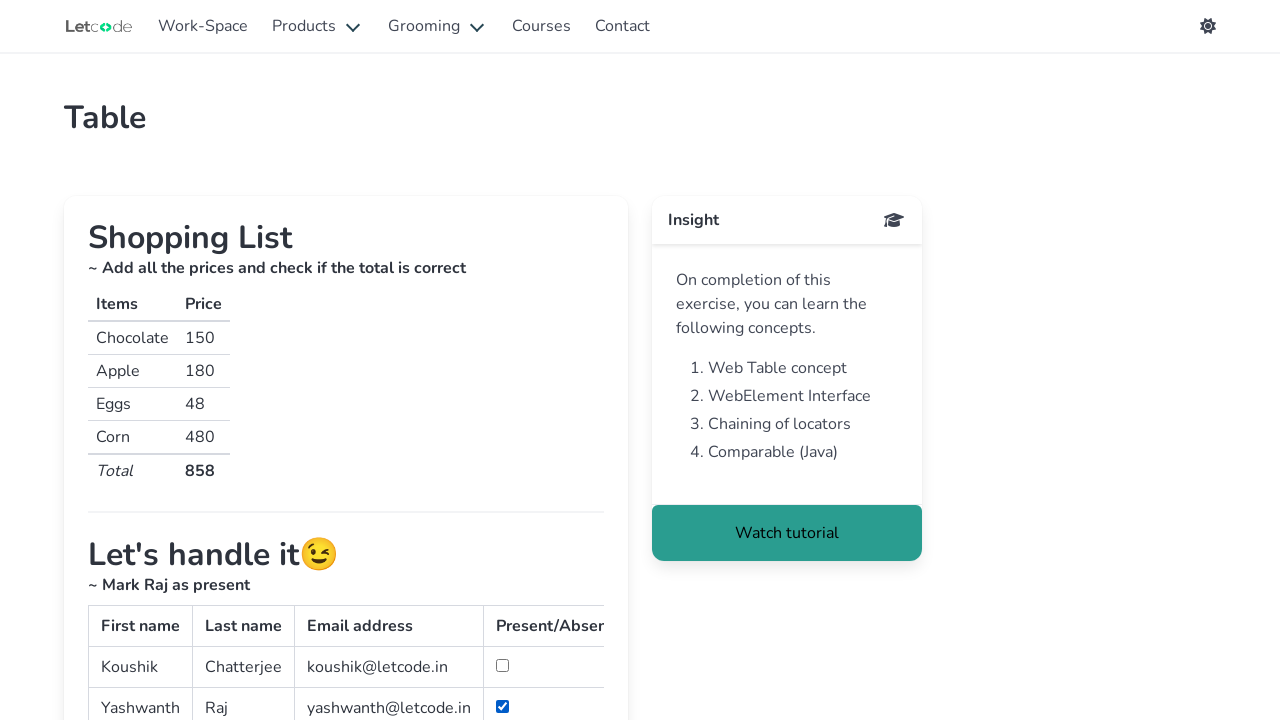

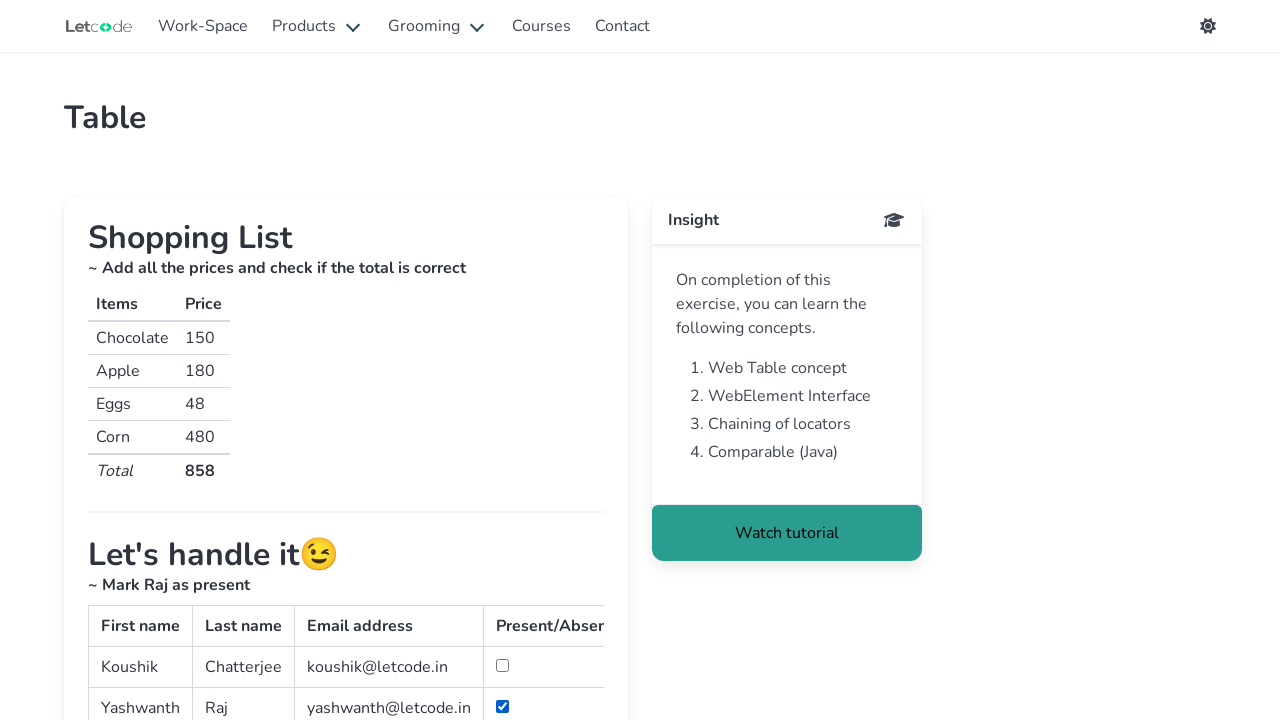